Tests mouse interactions by moving the mouse to a specific coordinate and performing a double-click action on a webpage

Starting URL: https://vwo.com/free-trial/

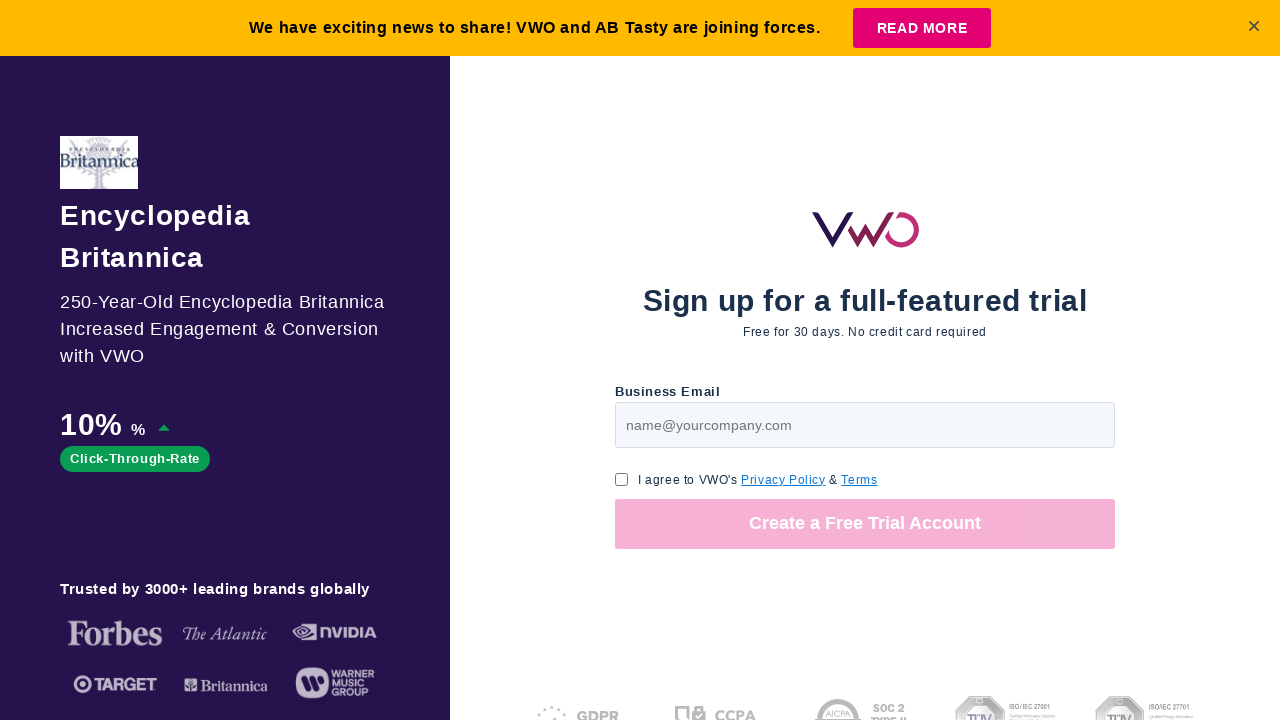

Moved mouse to coordinates (100, 100) at (100, 100)
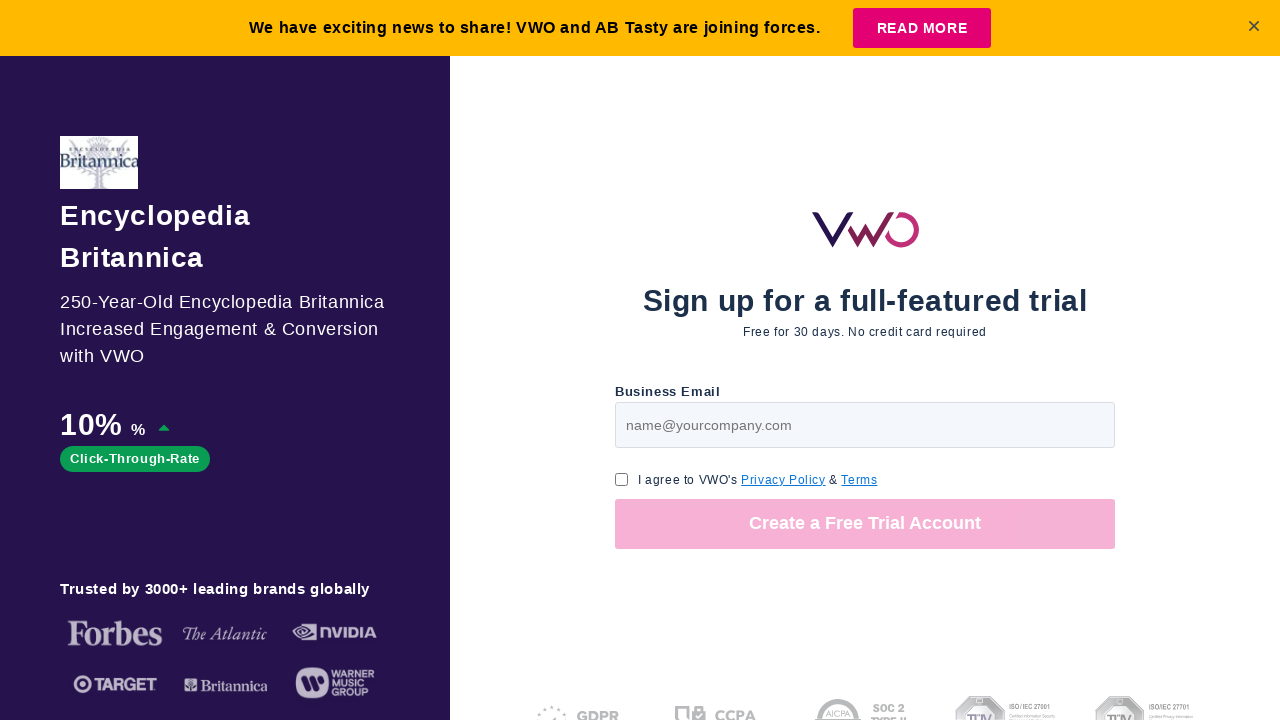

Double-clicked at coordinates (100, 100)
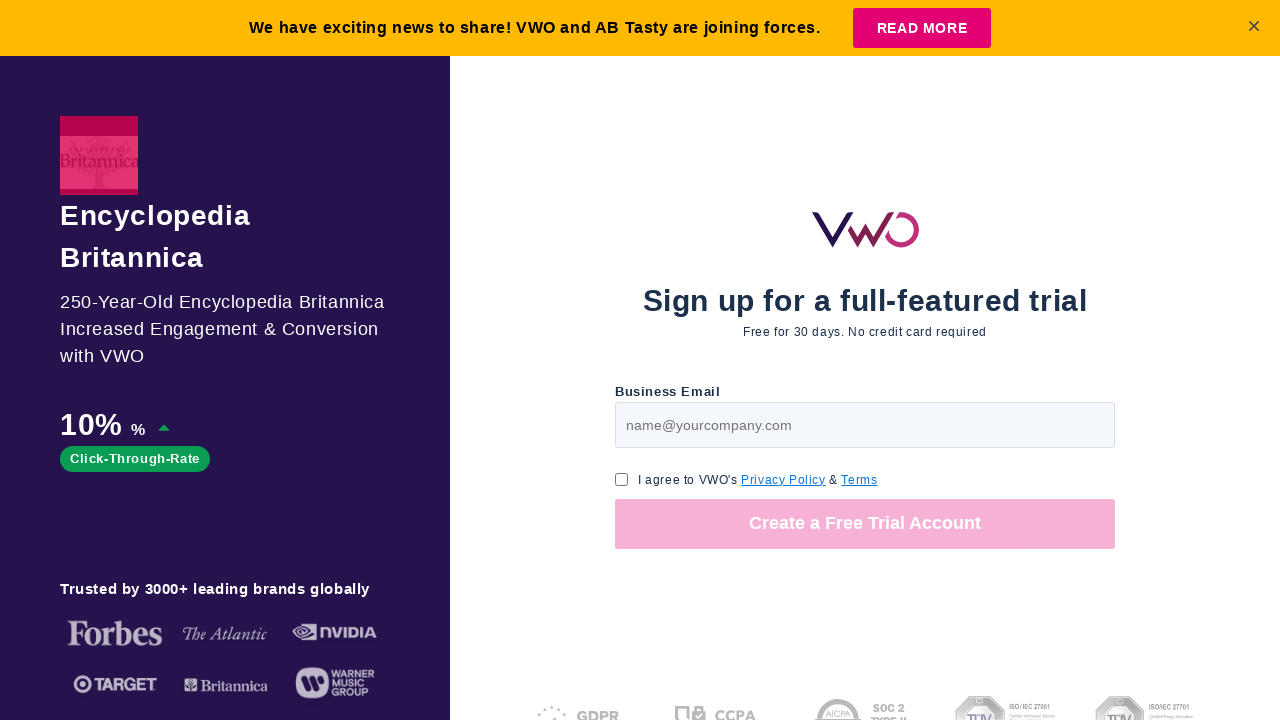

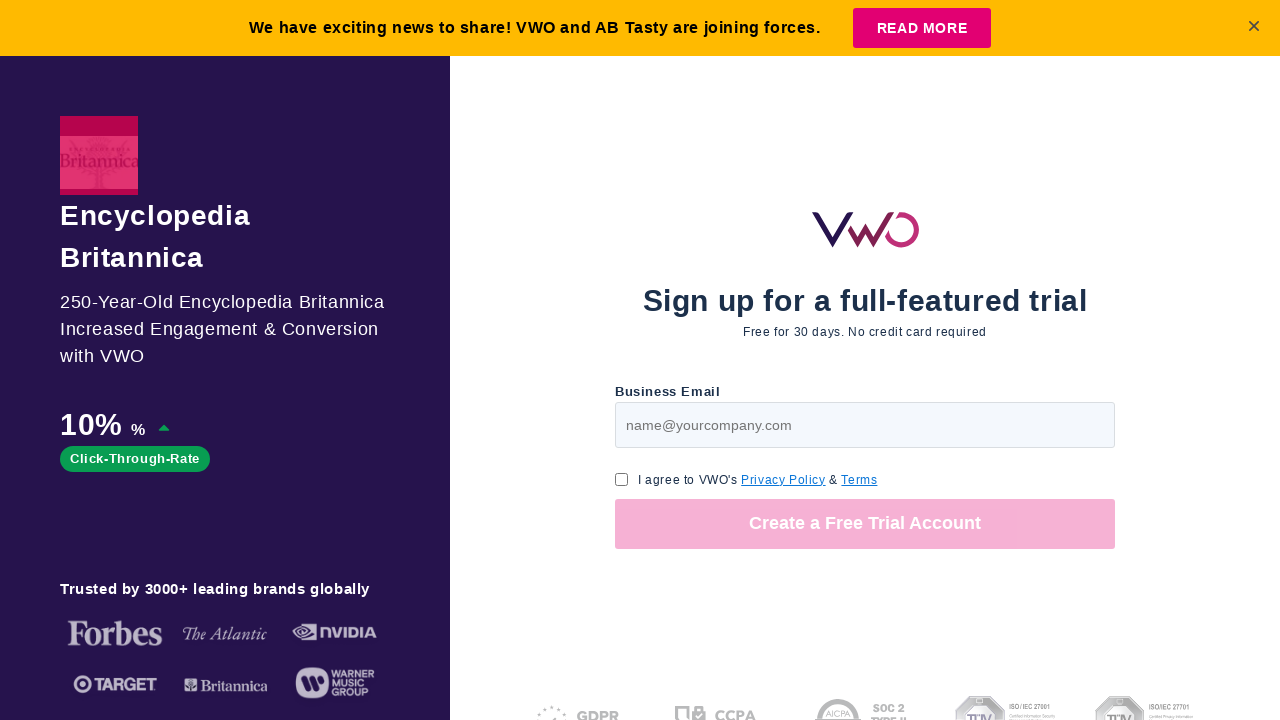